Tests handling of different types of JavaScript alerts including confirmation dialogs and prompt dialogs by dismissing/accepting them and entering text

Starting URL: https://demo.automationtesting.in/Alerts.html

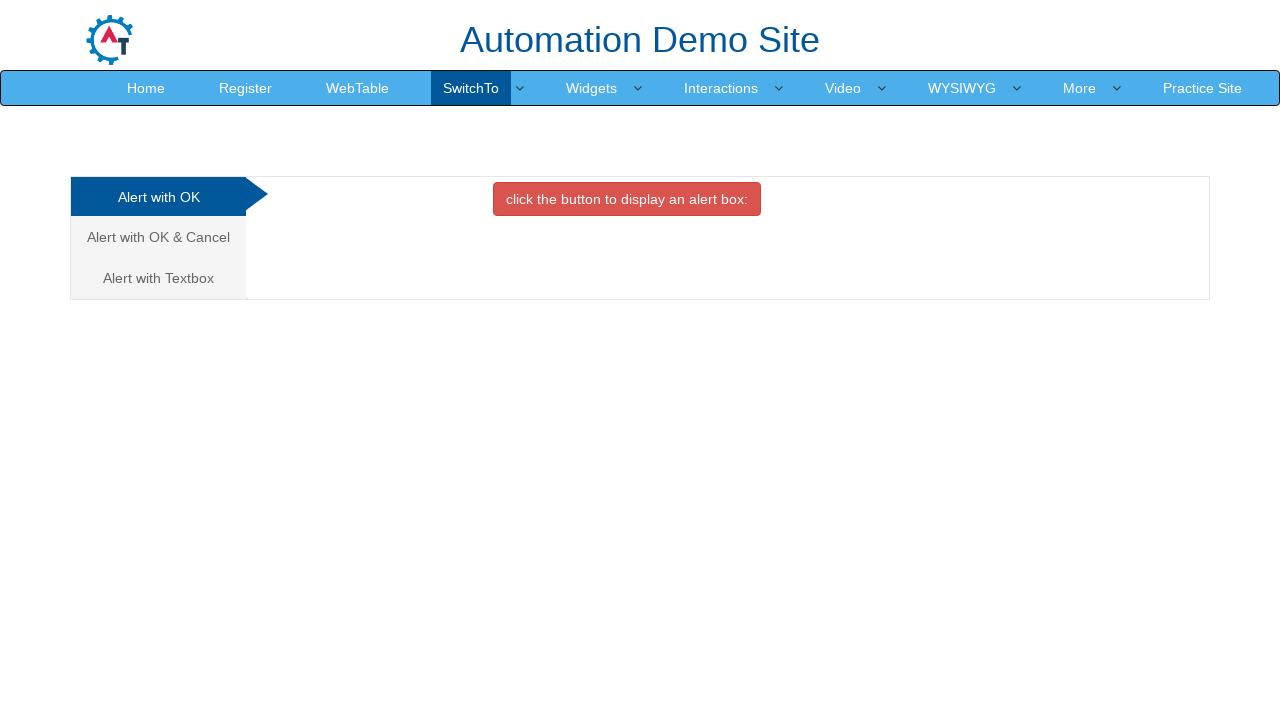

Clicked on 'Alert with OK & Cancel' tab at (158, 237) on text=Alert with OK & Cancel
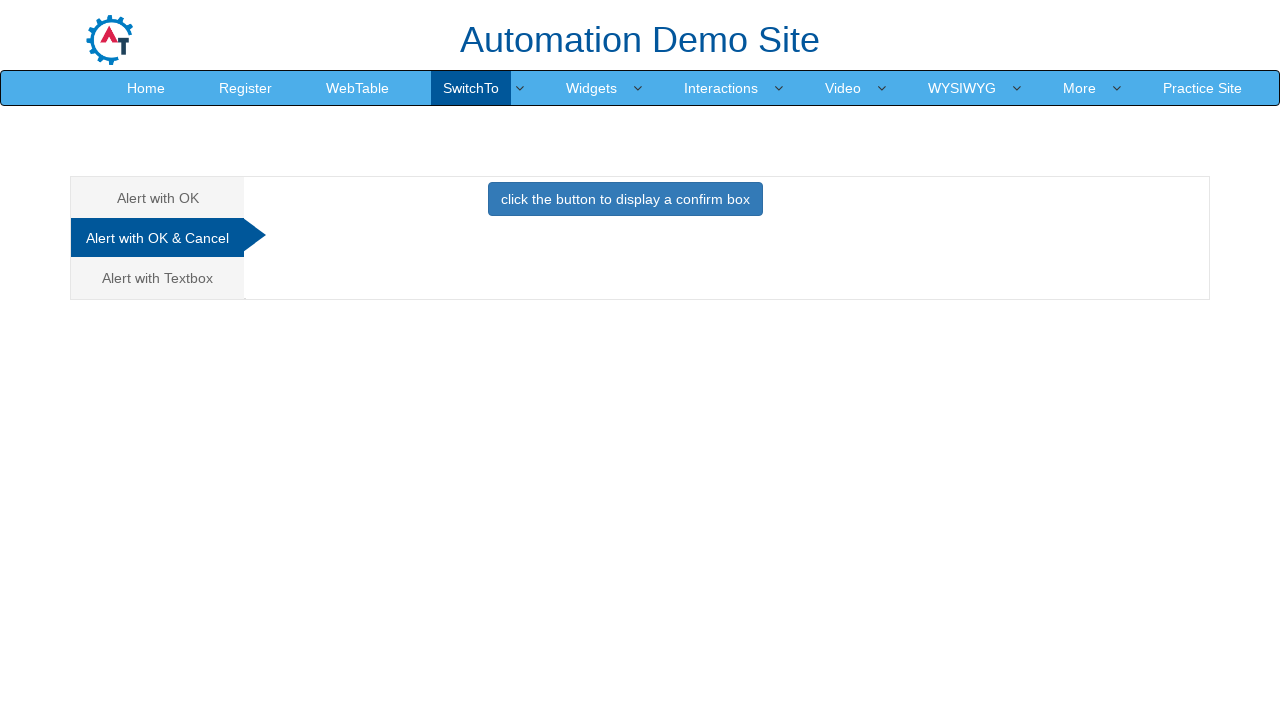

Clicked button to trigger confirmation dialog at (625, 199) on button[onclick='confirmbox()']
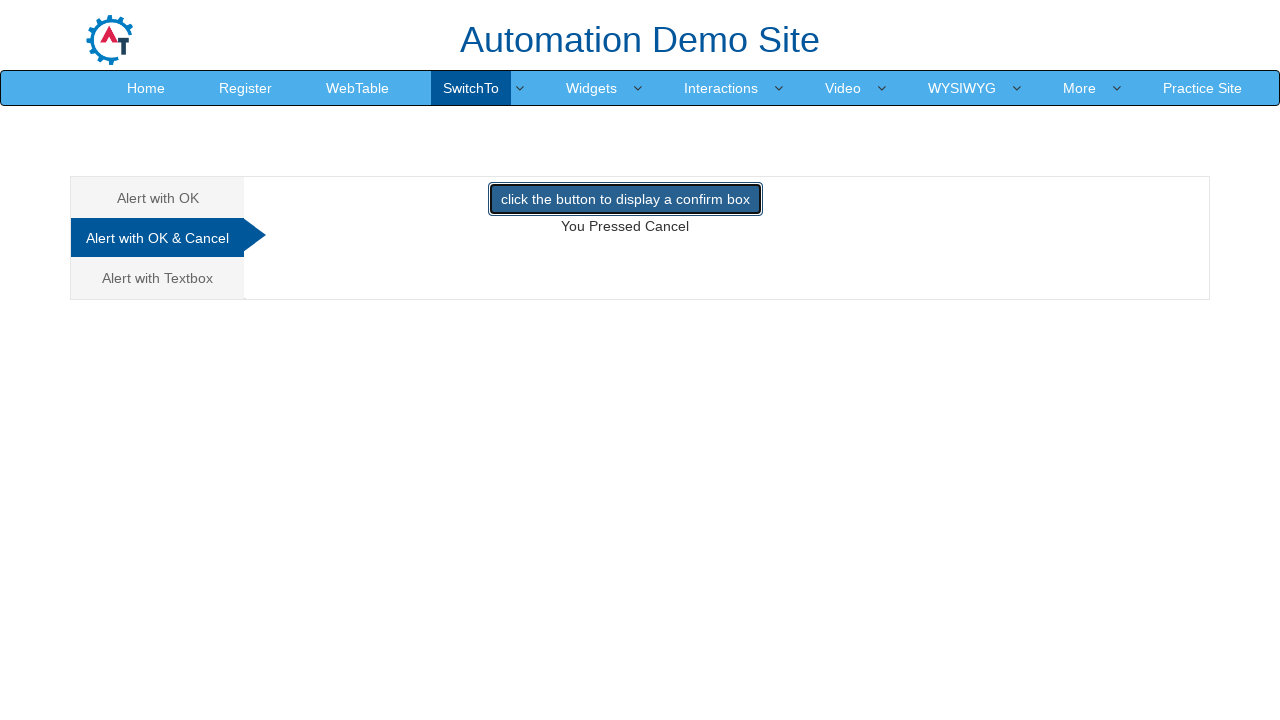

Set up dialog handler and clicked button to trigger confirmation dialog at (625, 199) on button[onclick='confirmbox()']
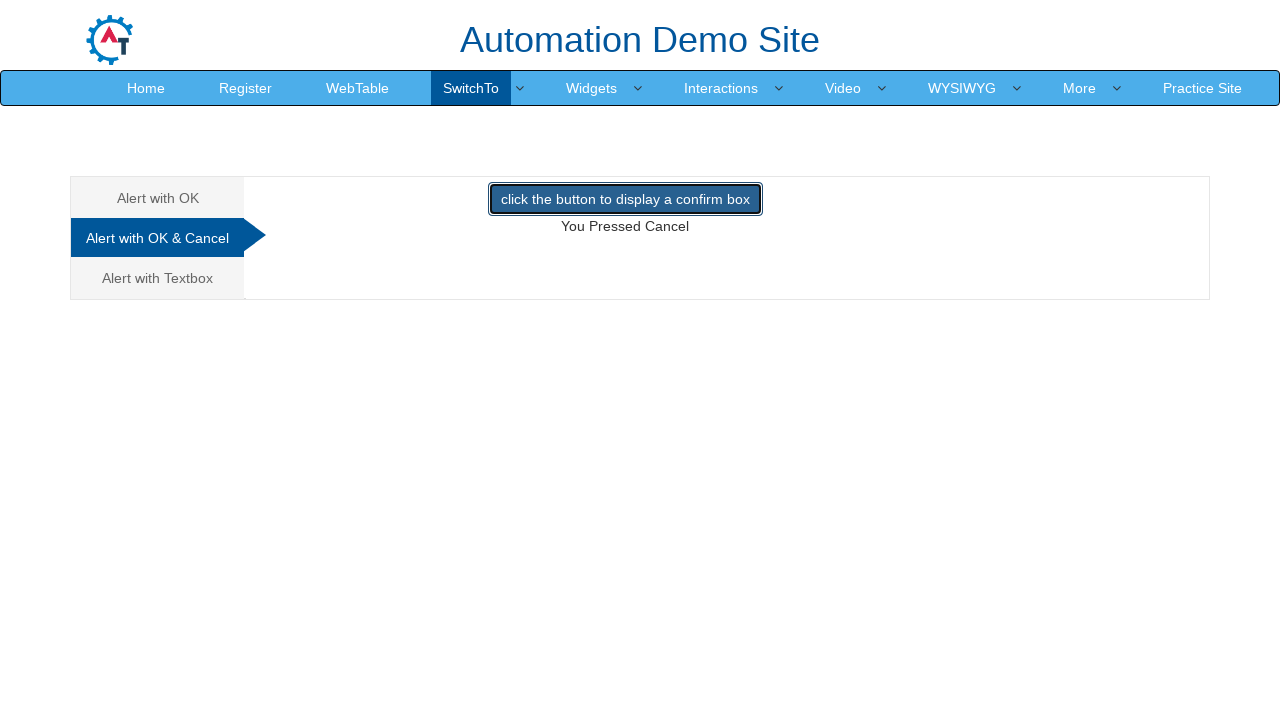

Retrieved result text after dismissing confirmation dialog: 'You Pressed Cancel'
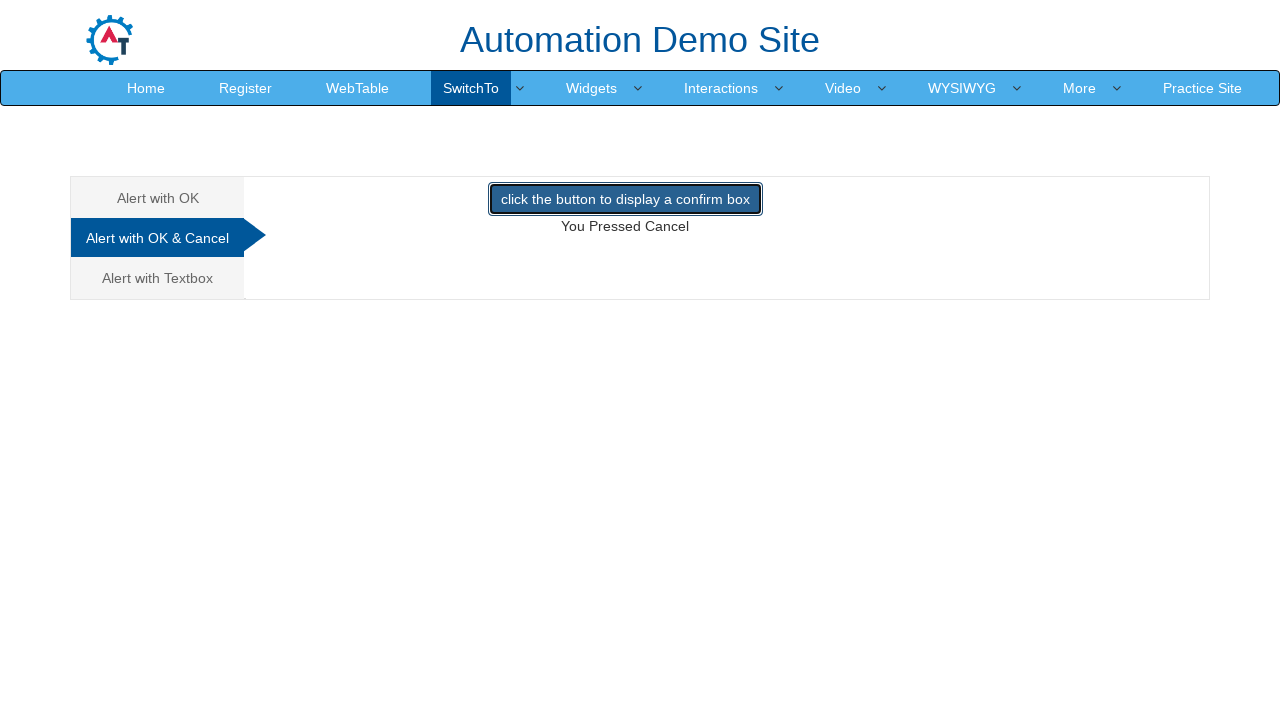

Clicked on 'Alert with Textbox' tab at (158, 278) on text=Alert with Textbox
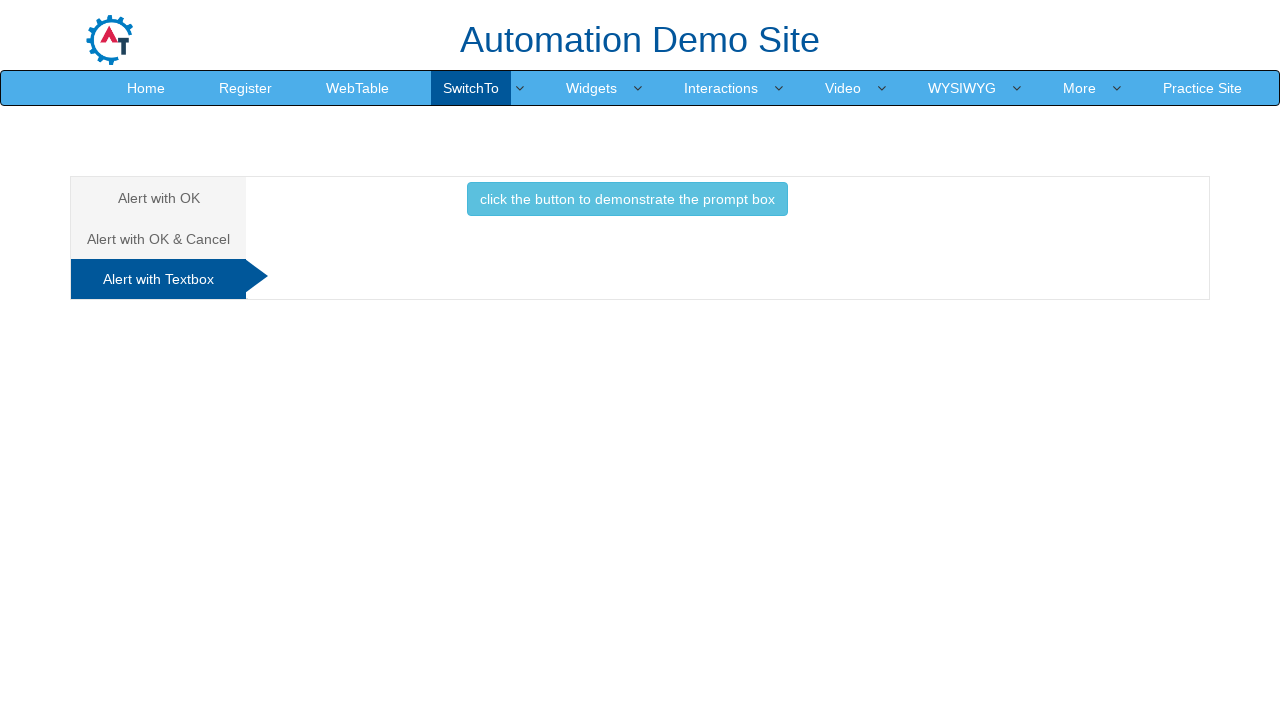

Set up handler for prompt dialog to accept with text 'pradhya'
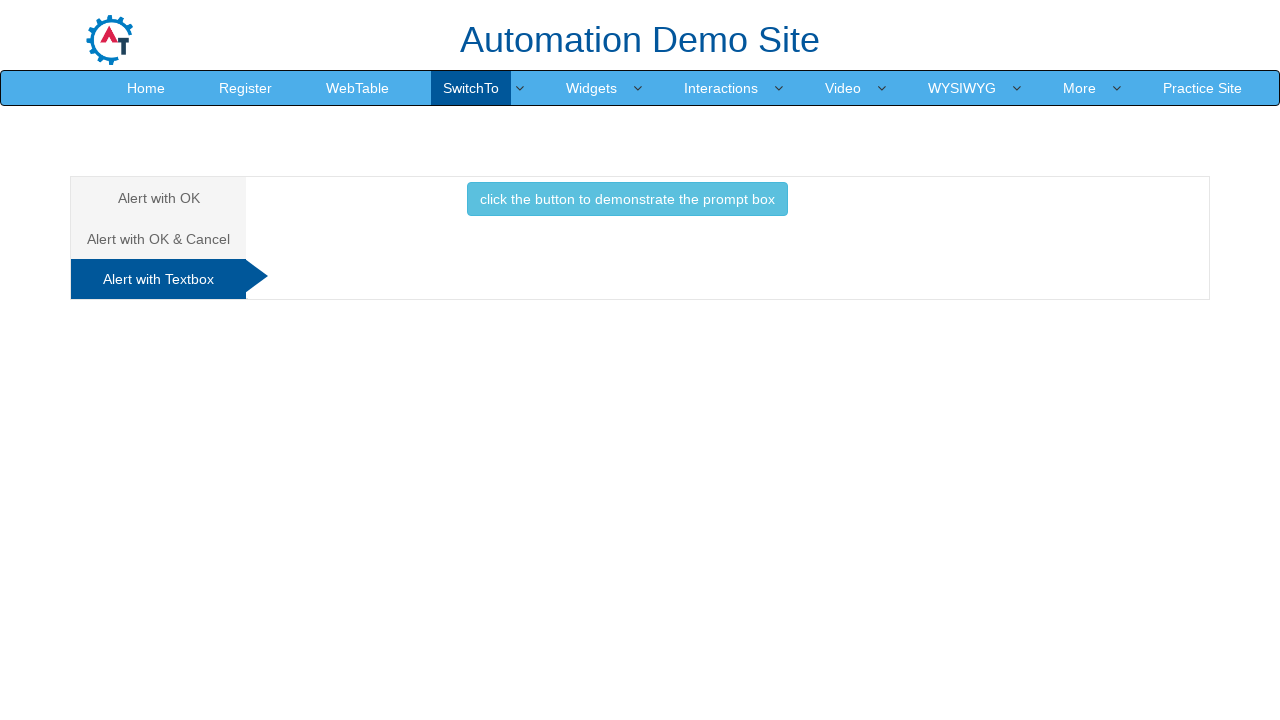

Clicked button to trigger prompt dialog and entered text at (627, 199) on button:has-text('prompt box')
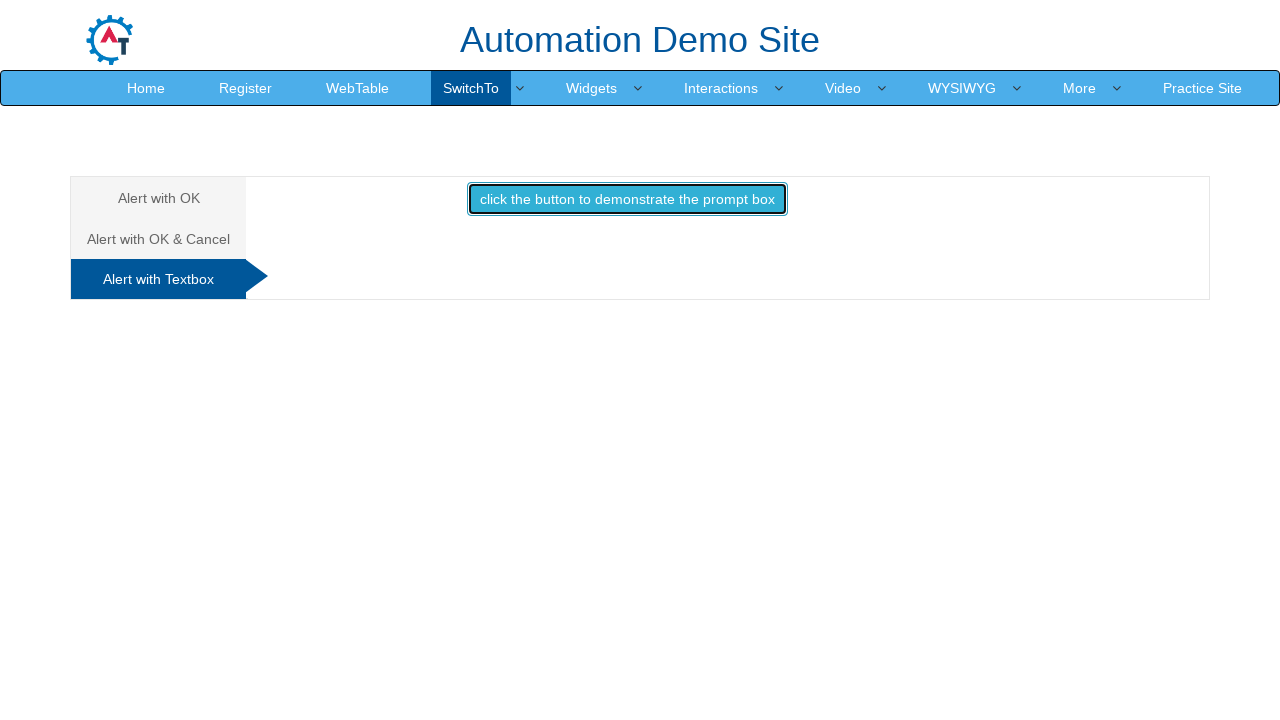

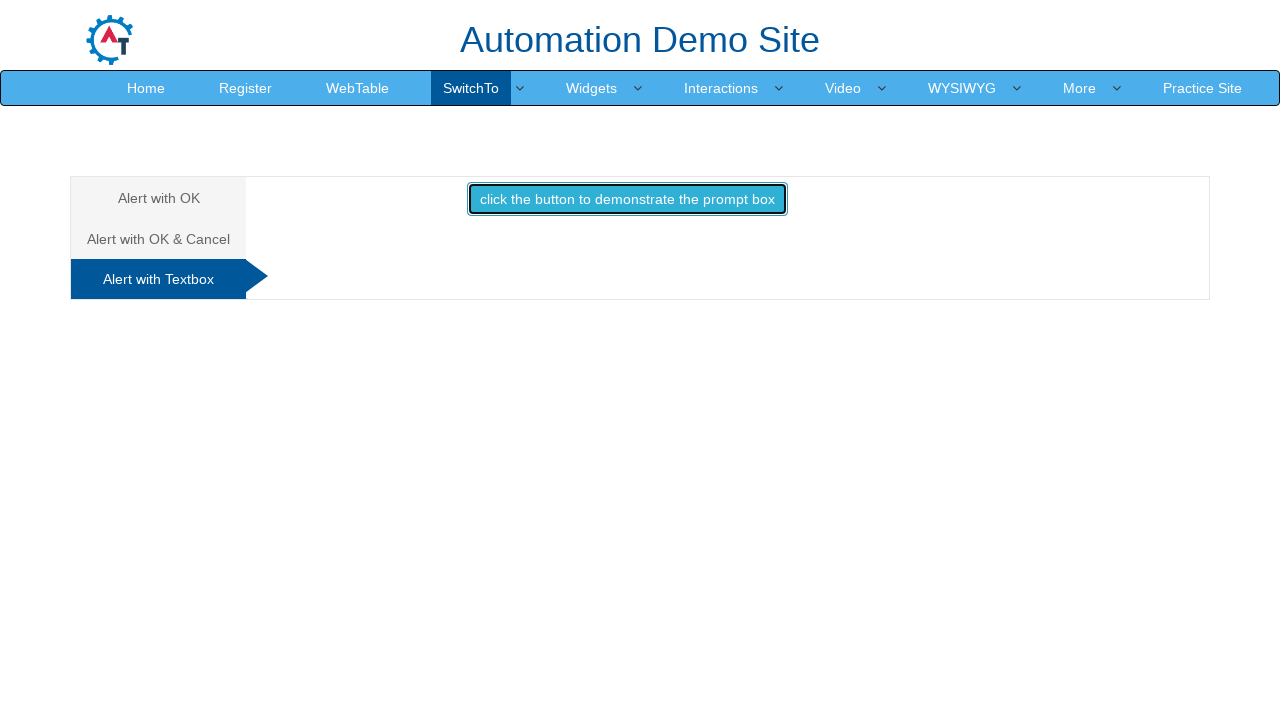